Navigates to the Greens Technology Selenium course content page and verifies the page loads successfully

Starting URL: http://greenstech.in/selenium-course-content.html

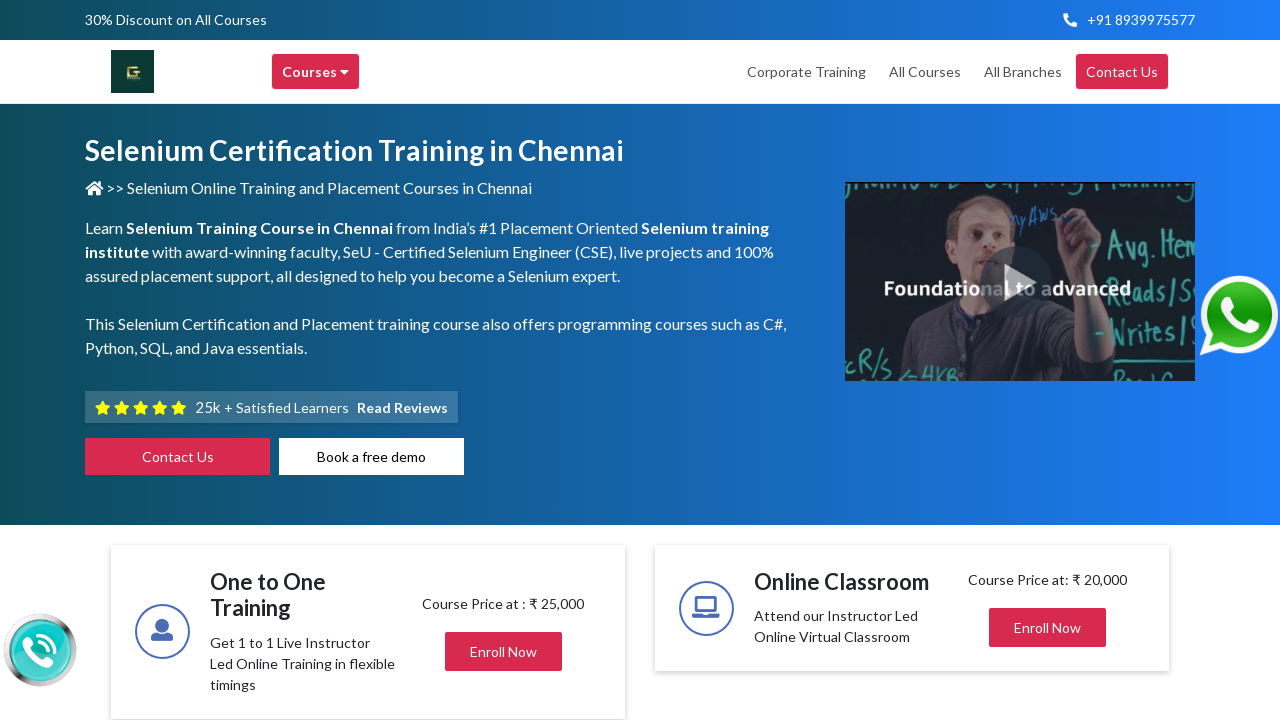

Waited for page to load with domcontentloaded state
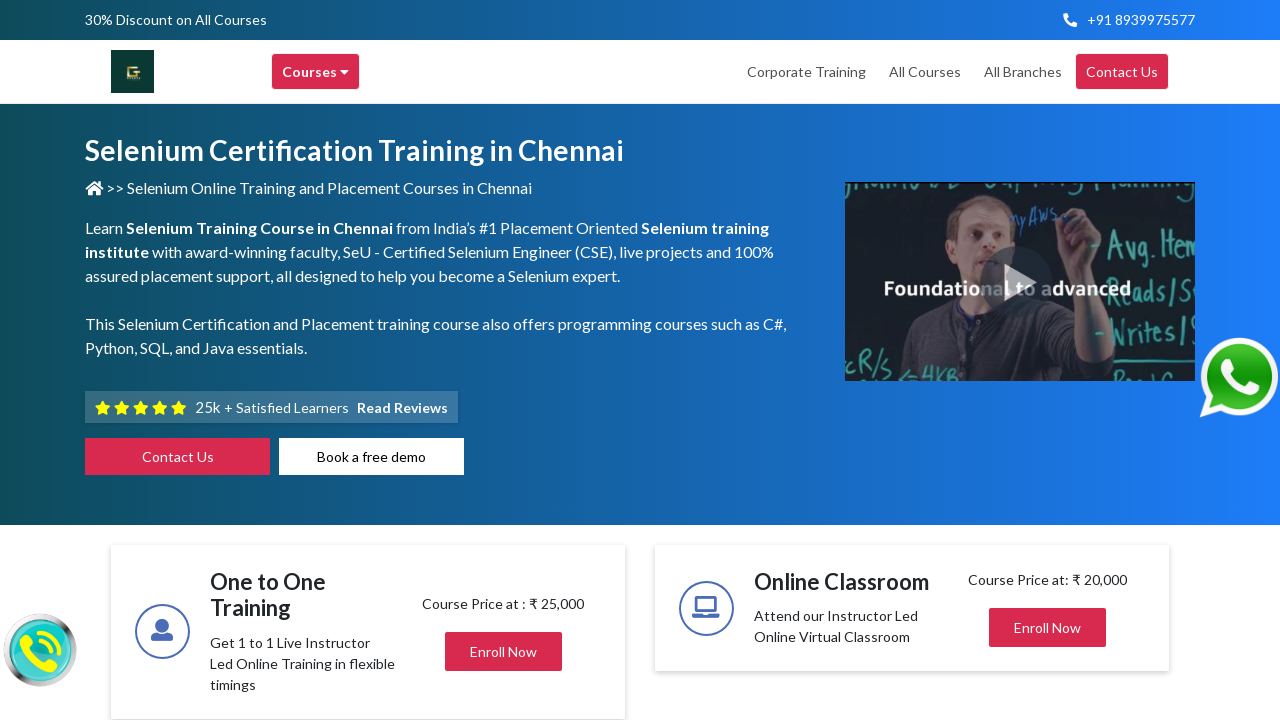

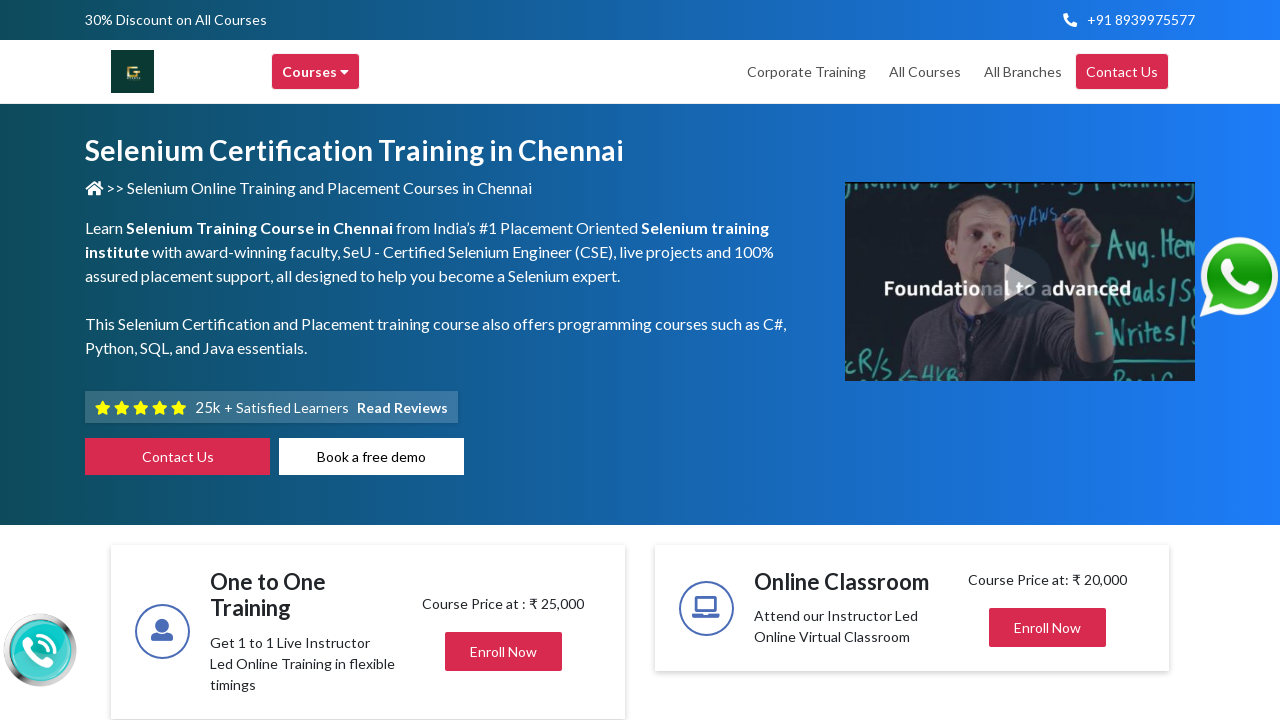